Tests page scrolling functionality on Citi Bank's homepage by scrolling down 1500 pixels and then scrolling back up 1500 pixels.

Starting URL: https://www.citi.com/

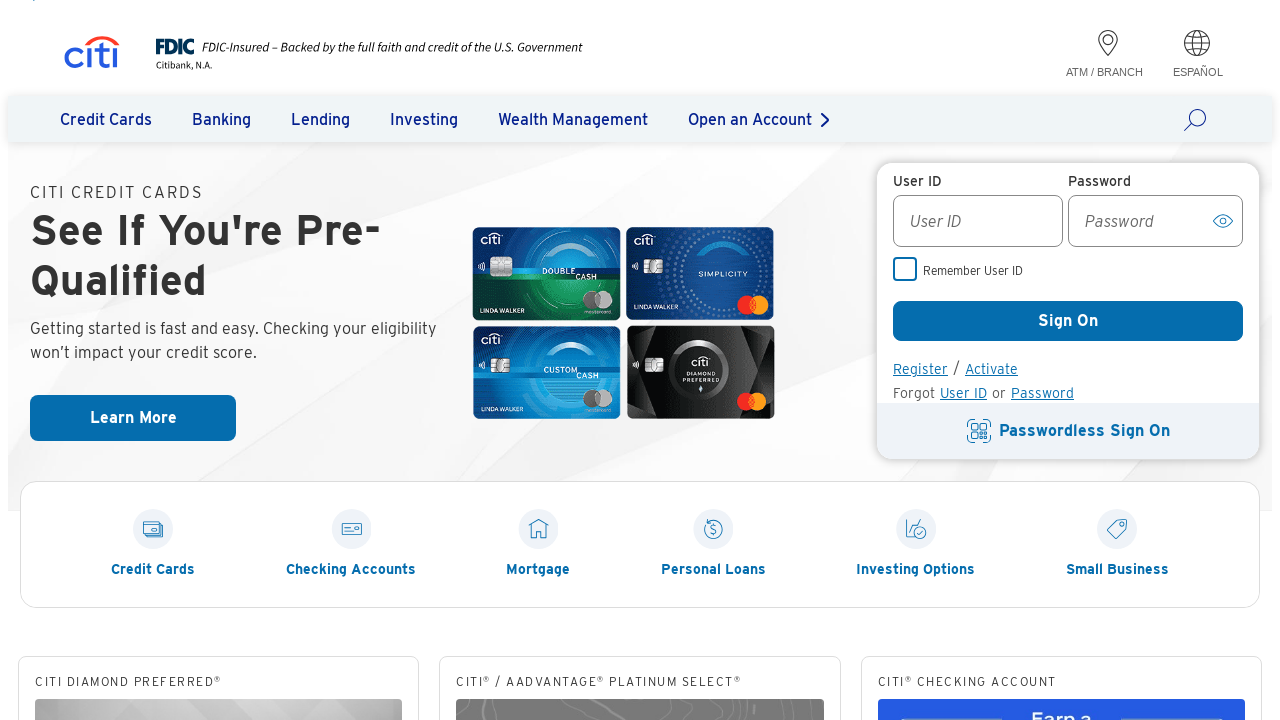

Scrolled down 1500 pixels on Citi Bank homepage
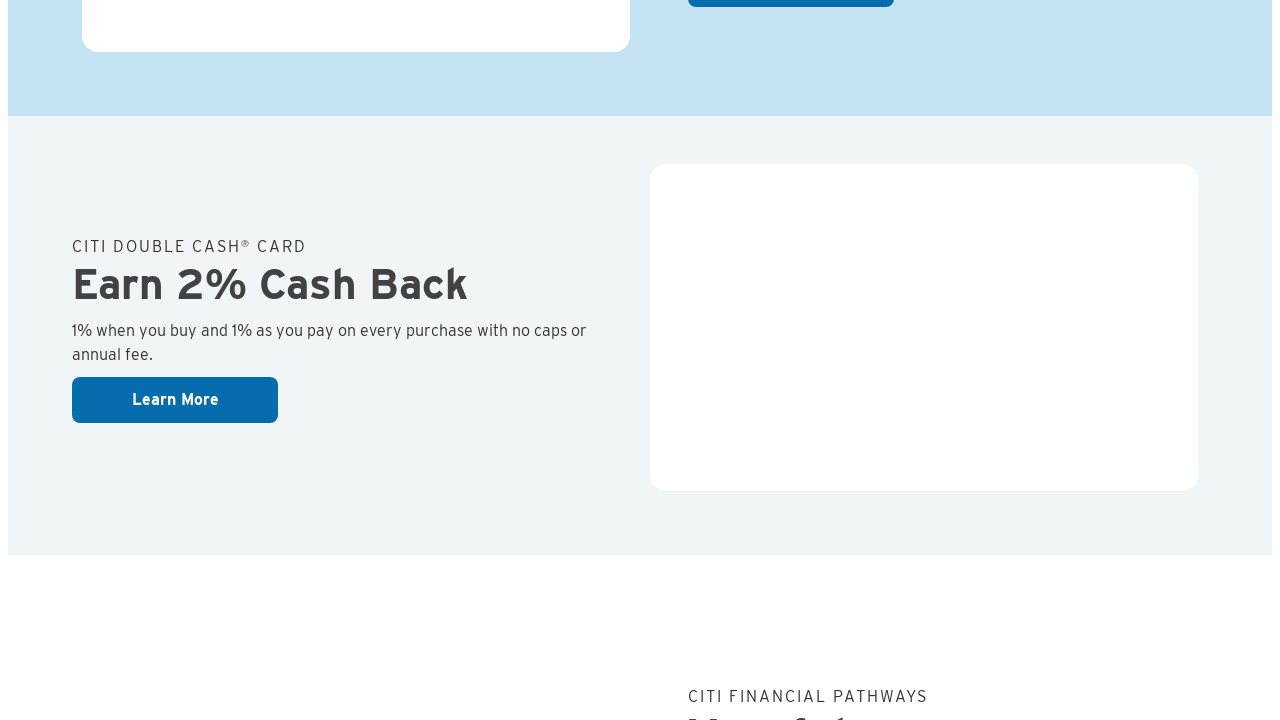

Waited 2000ms for scroll and content to load
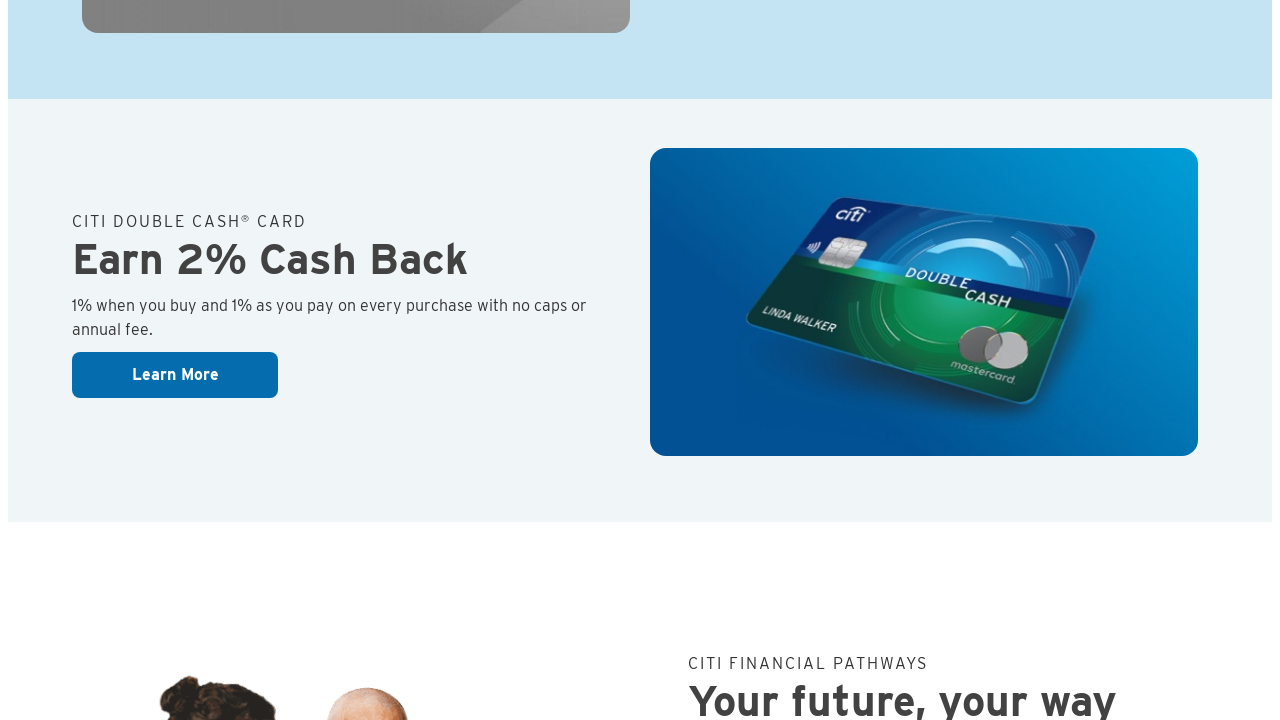

Scrolled back up 1500 pixels
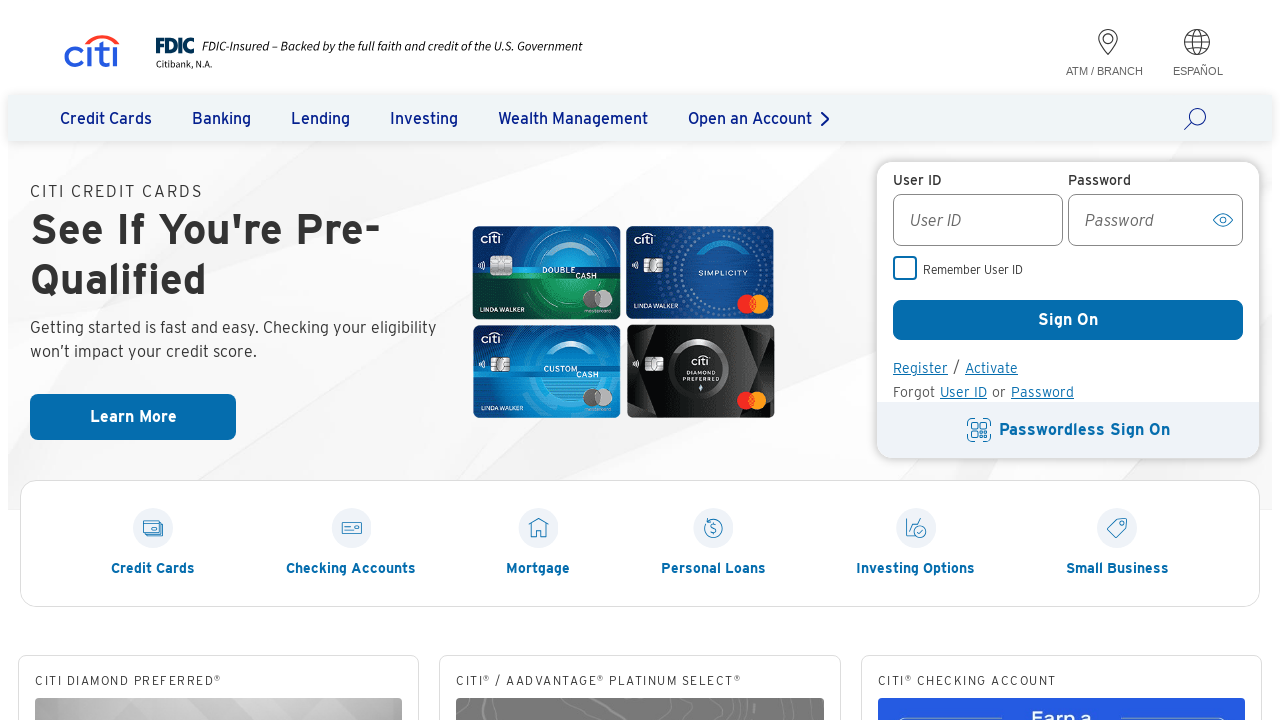

Waited 1000ms to observe scroll completion
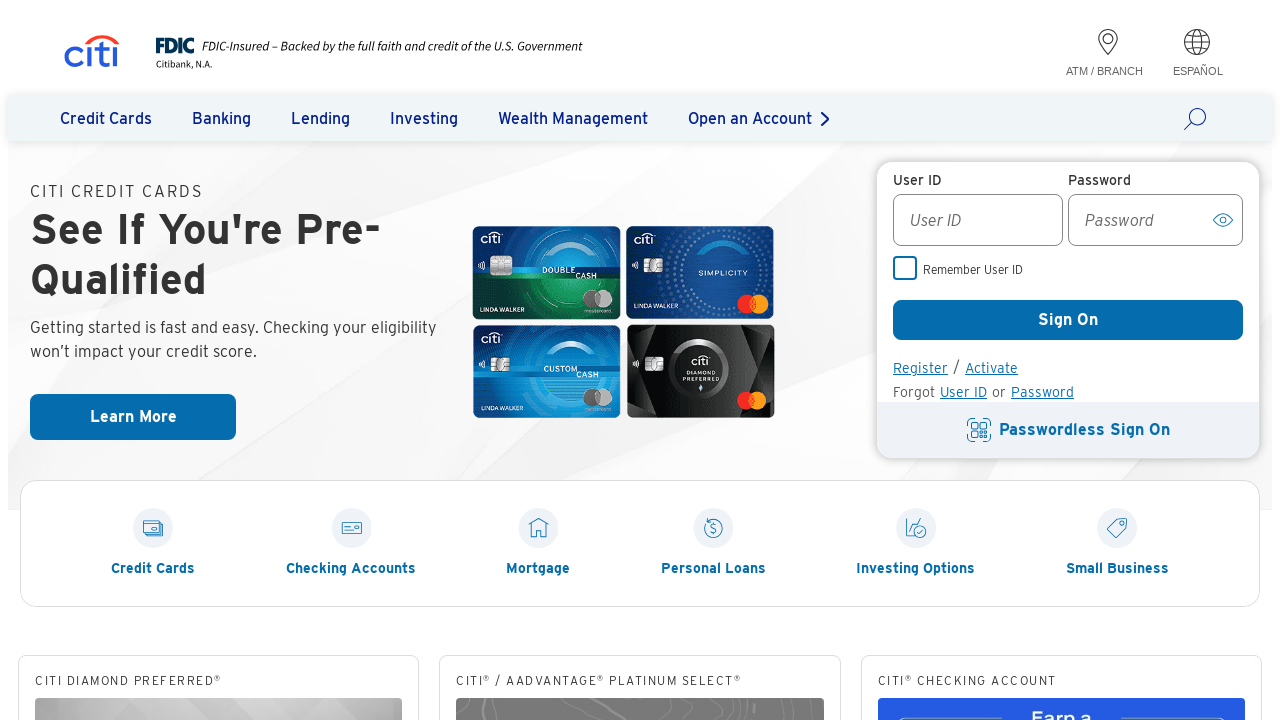

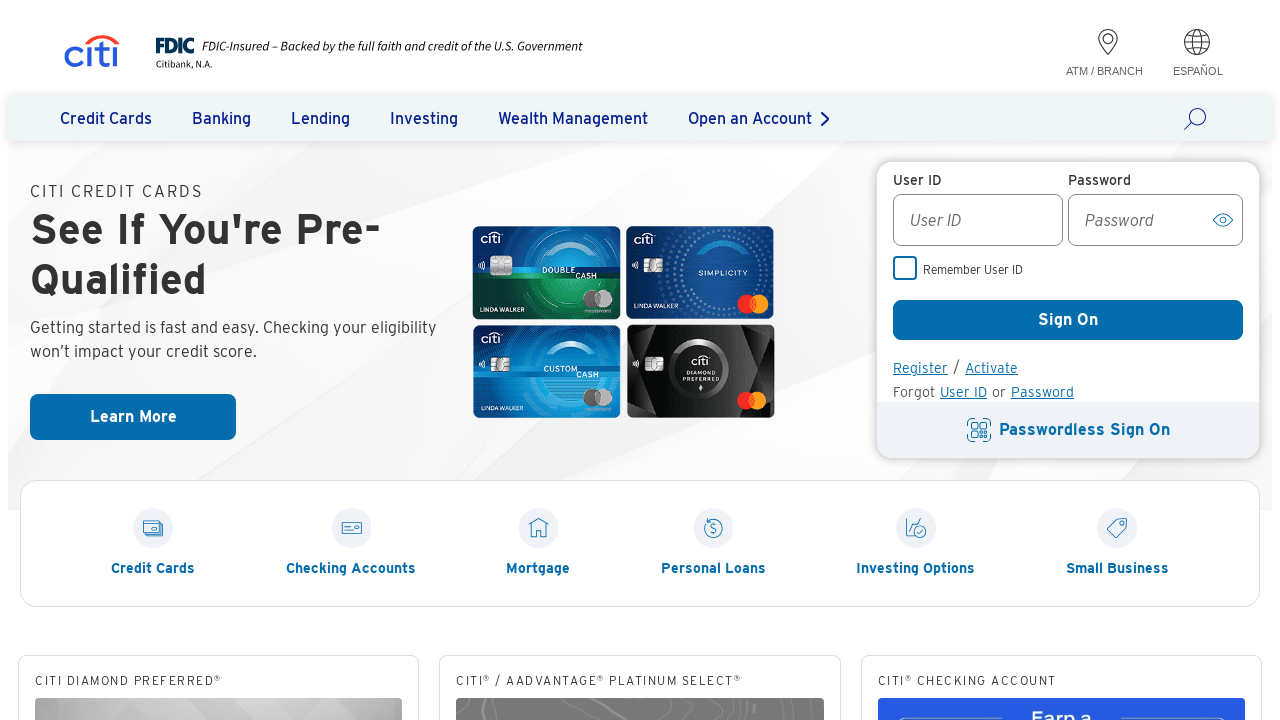